Navigates to the Playwright documentation homepage, clicks the "Get started" link, and verifies navigation to the intro page

Starting URL: https://playwright.dev/

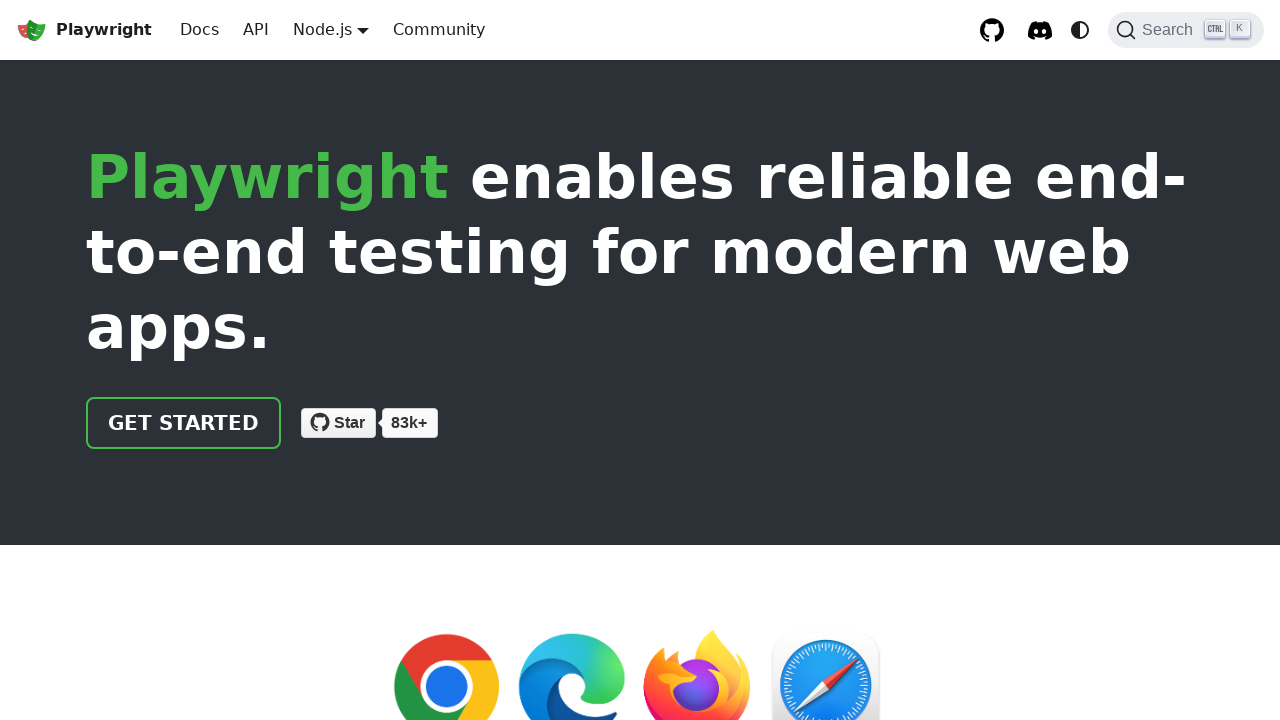

Navigated to Playwright documentation homepage
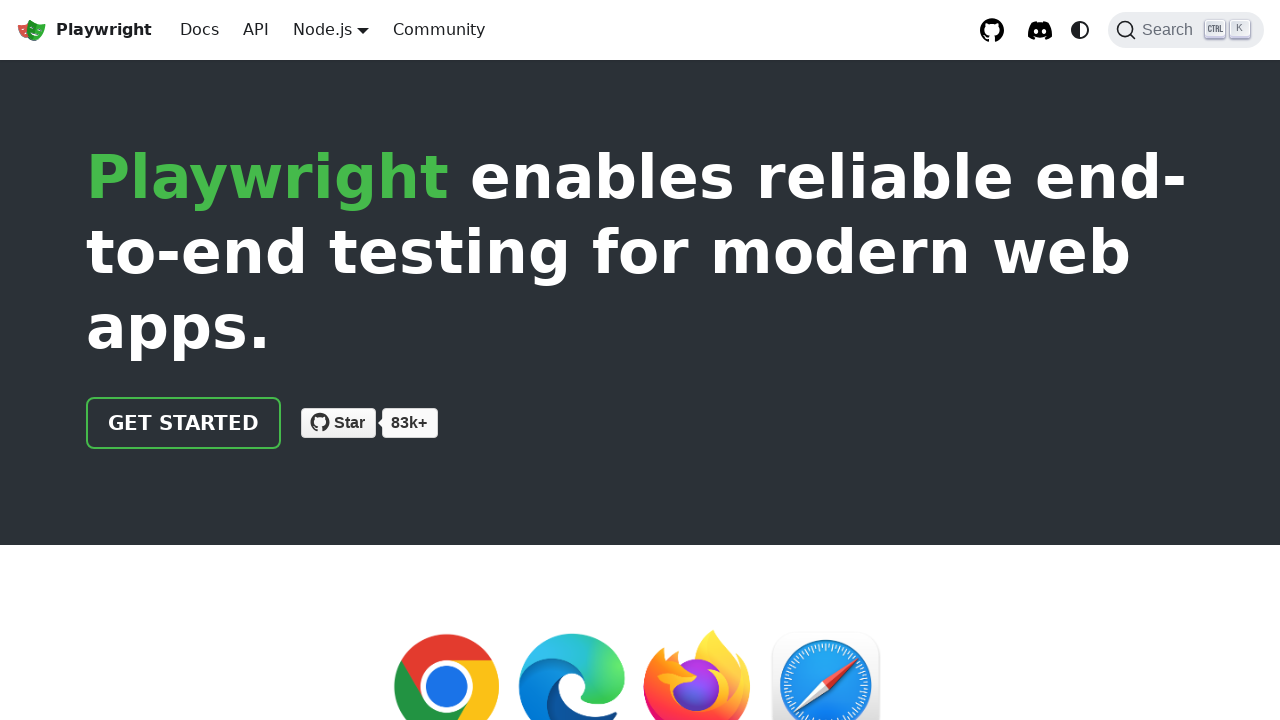

Clicked 'Get started' link at (184, 423) on internal:role=link[name="Get started"i]
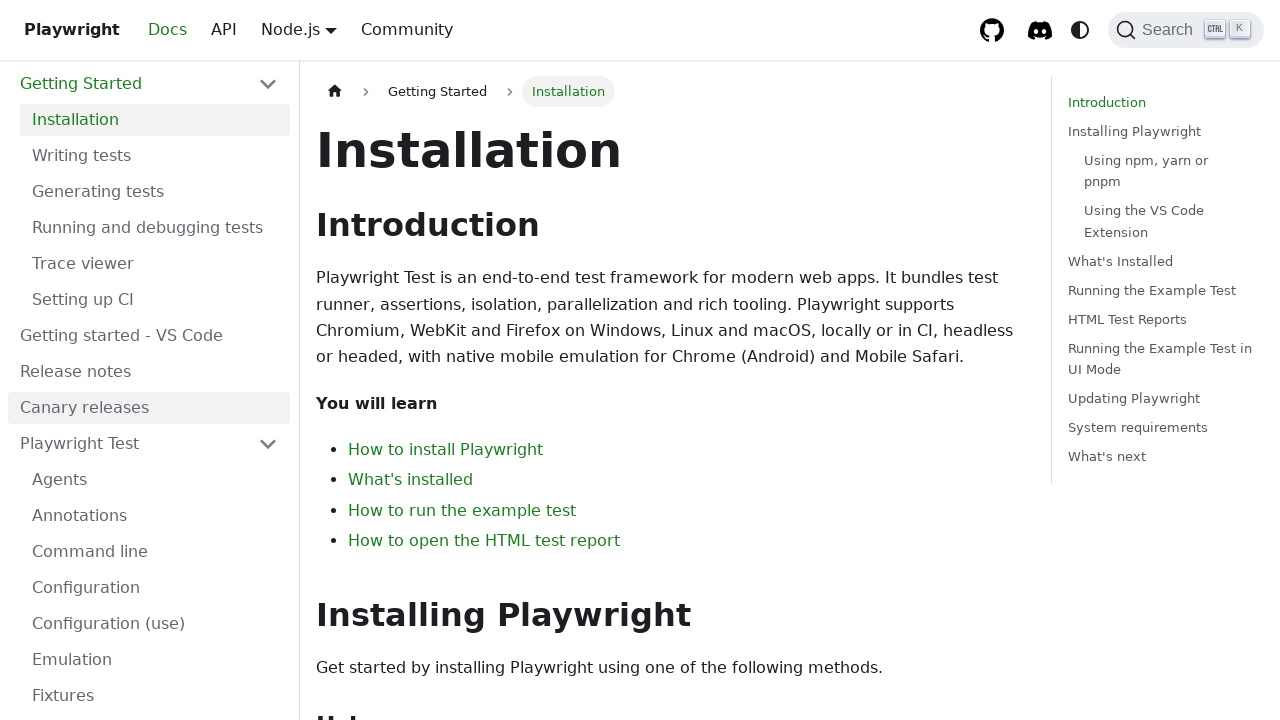

Verified navigation to intro page (URL contains 'intro')
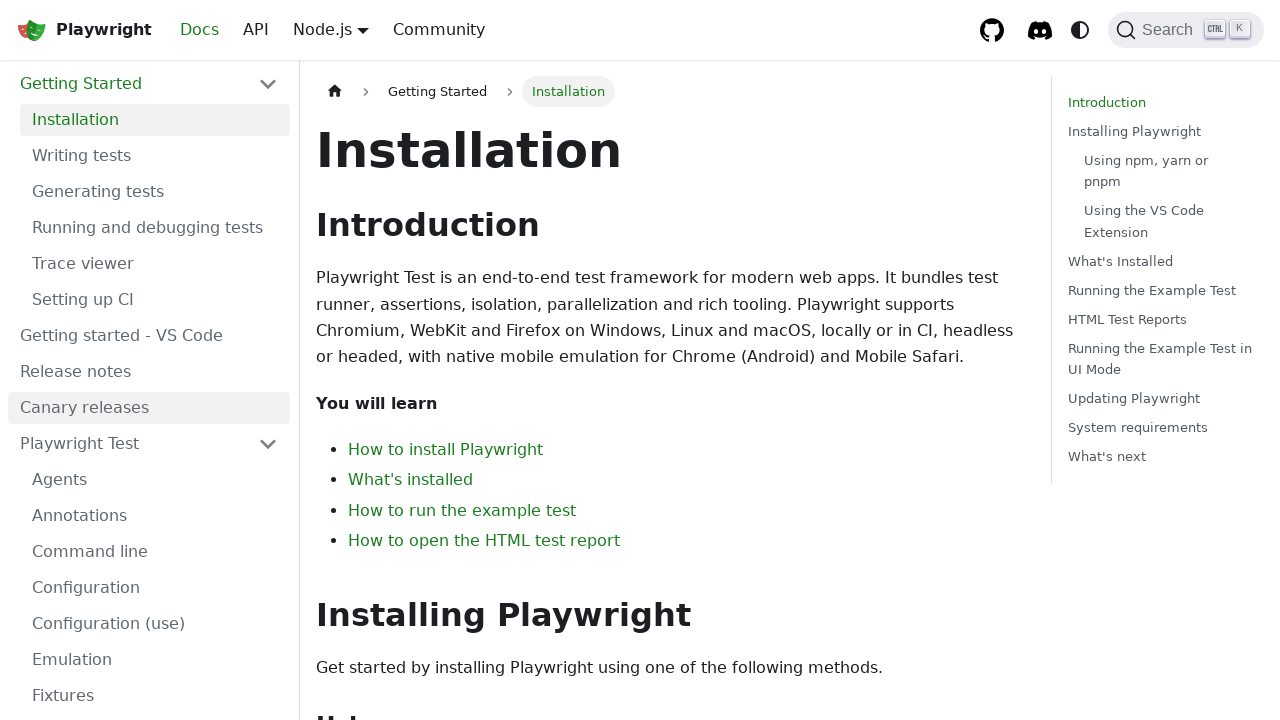

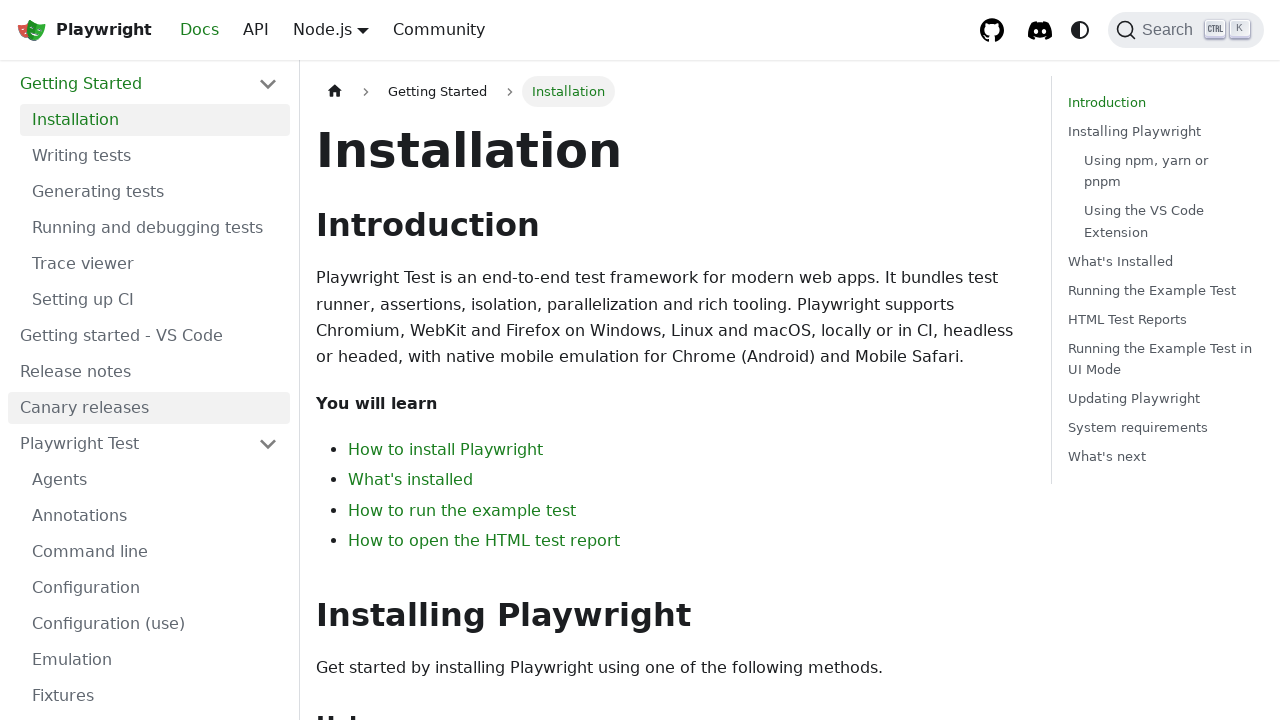